Tests a to-do application by checking off items, adding a new task, and archiving completed tasks while verifying the count updates correctly

Starting URL: http://crossbrowsertesting.github.io/

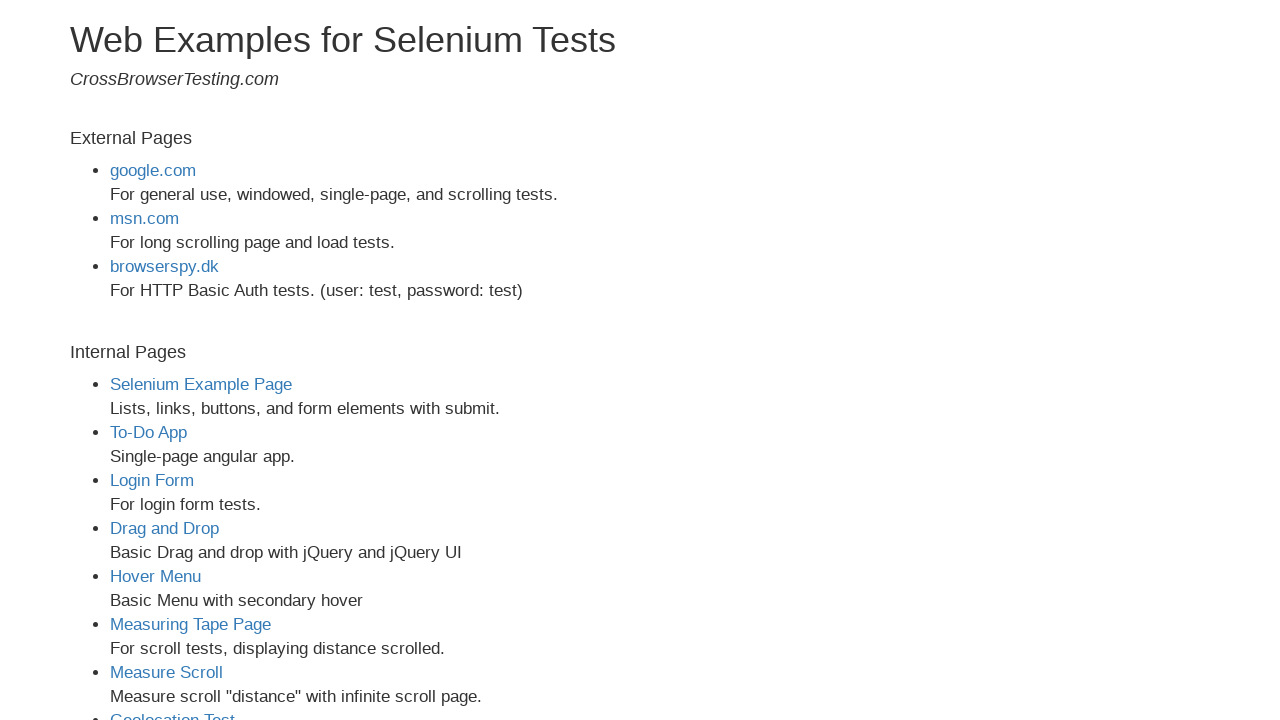

Clicked on To-Do App link at (148, 432) on a[href='todo-app.html']
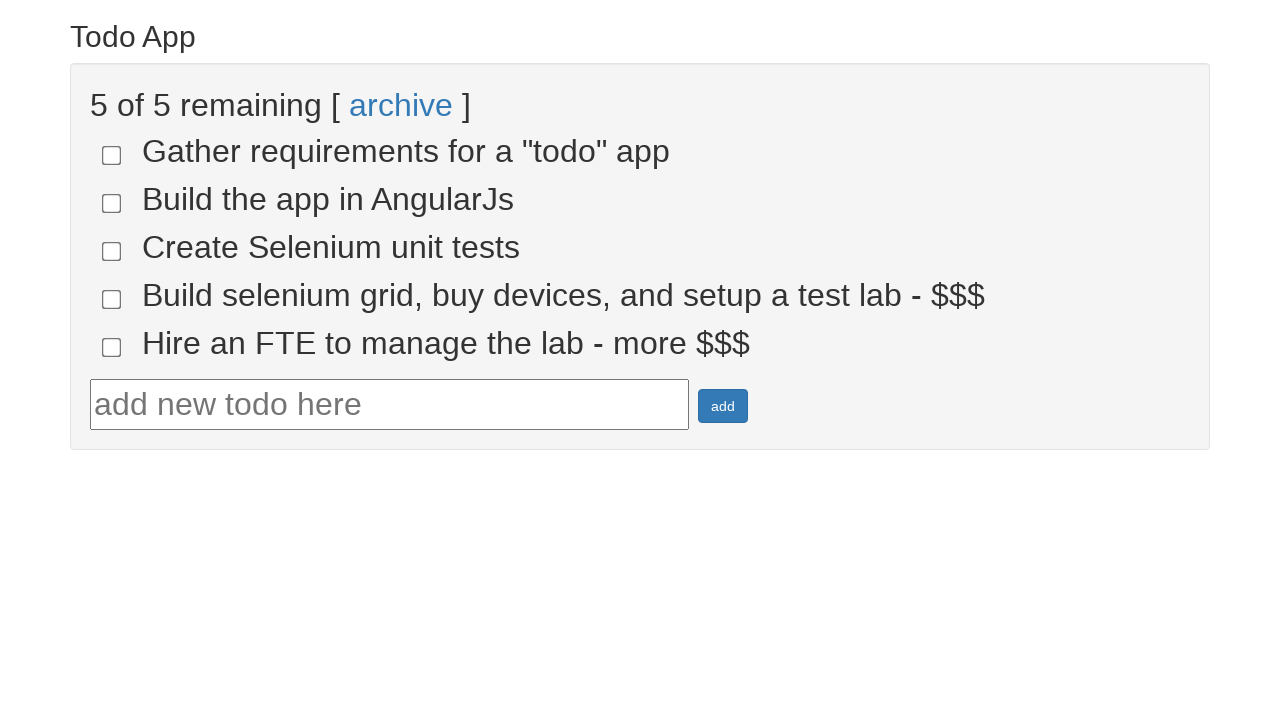

Checked todo-4 checkbox at (112, 299) on input[name='todo-4']
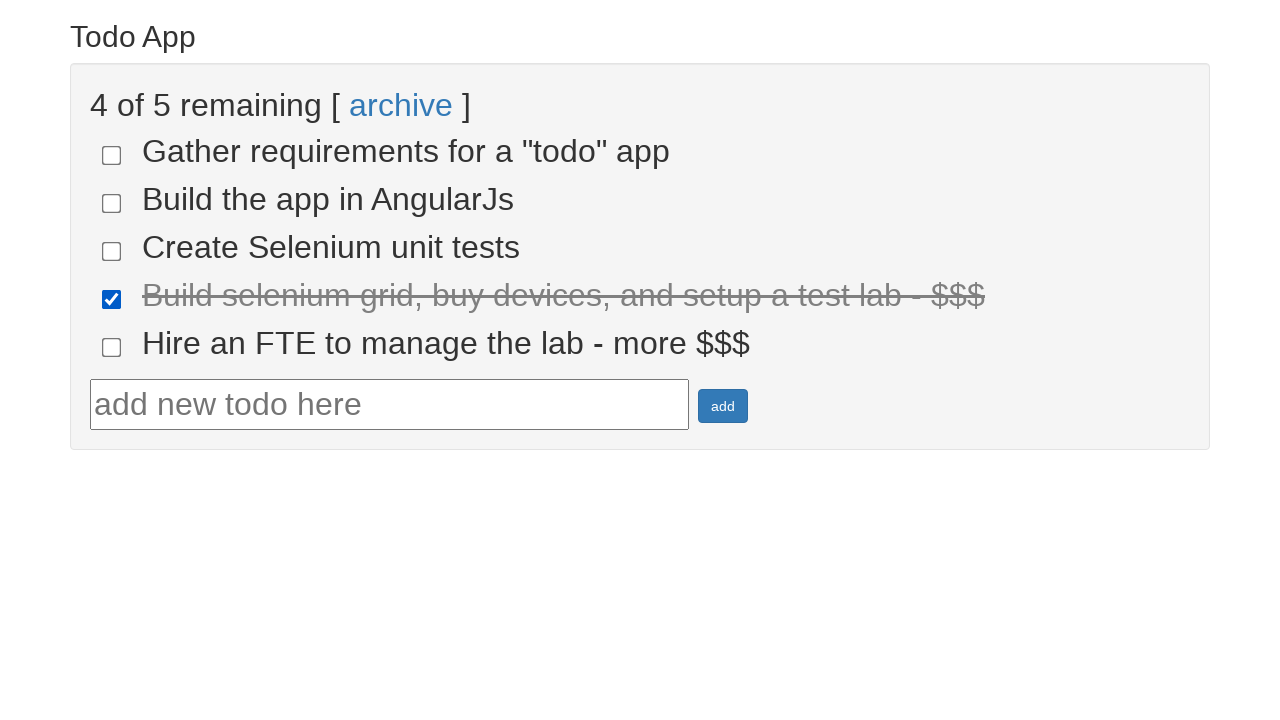

Checked todo-5 checkbox at (112, 347) on input[name='todo-5']
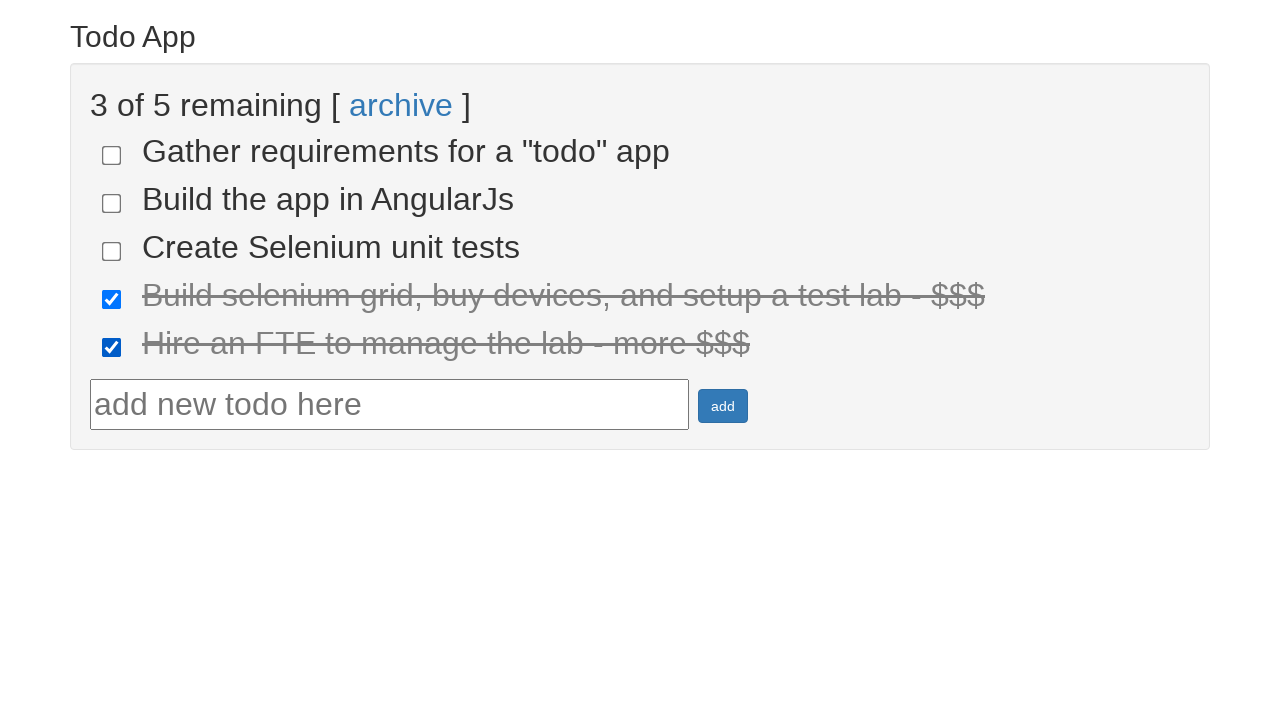

Verified remaining count shows '3 of 5 remaining'
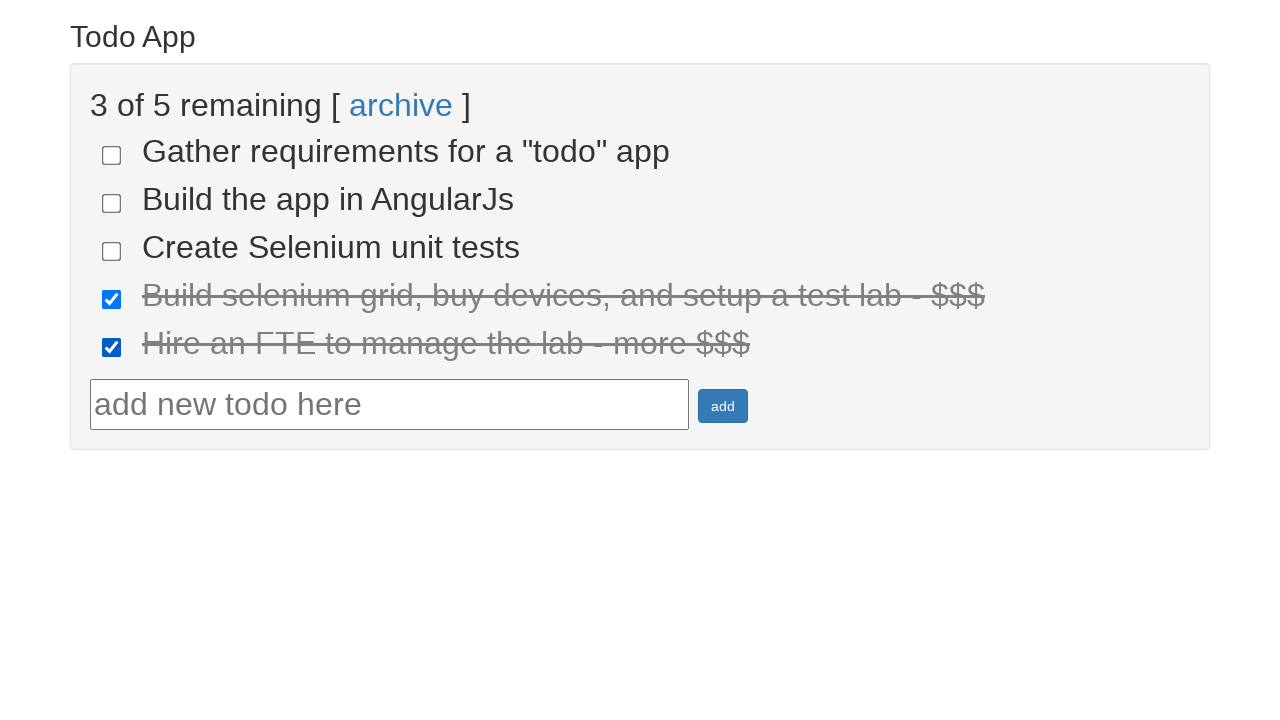

Filled new task input field with 'The new To do Task' on #todotext
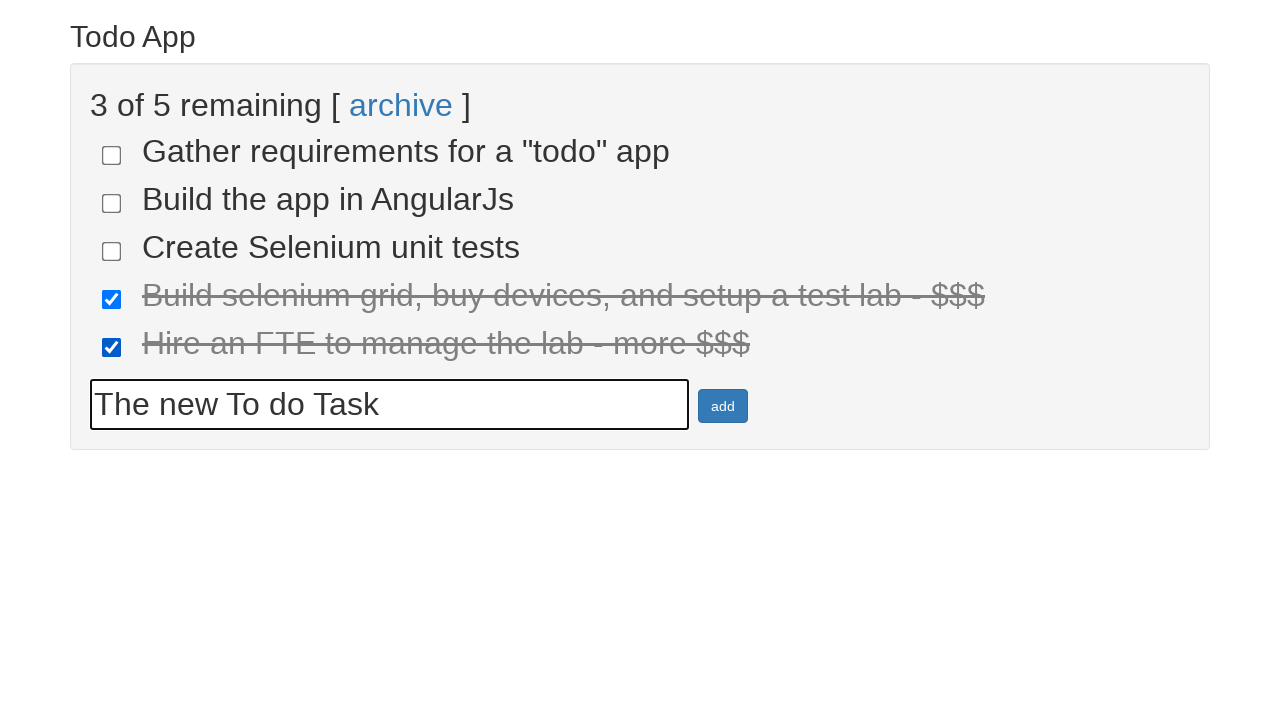

Clicked add button to create new task at (723, 406) on #addbutton
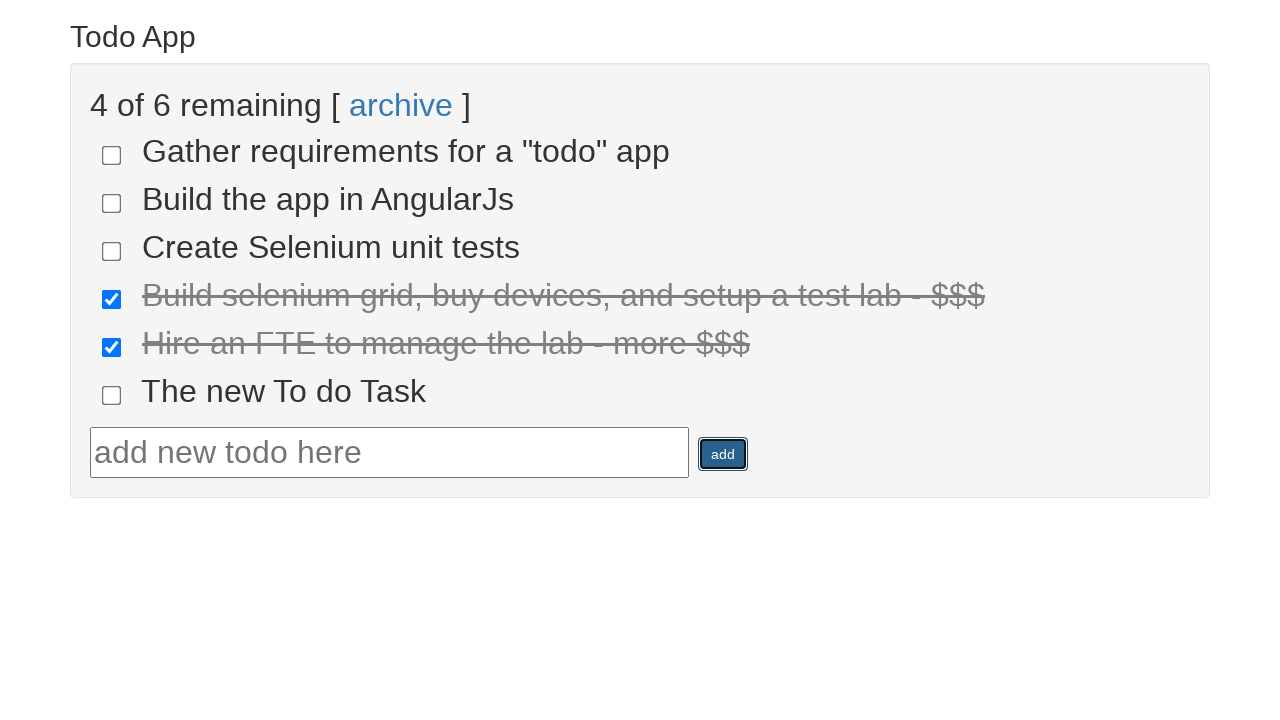

Verified new task 'The new To do Task' is displayed
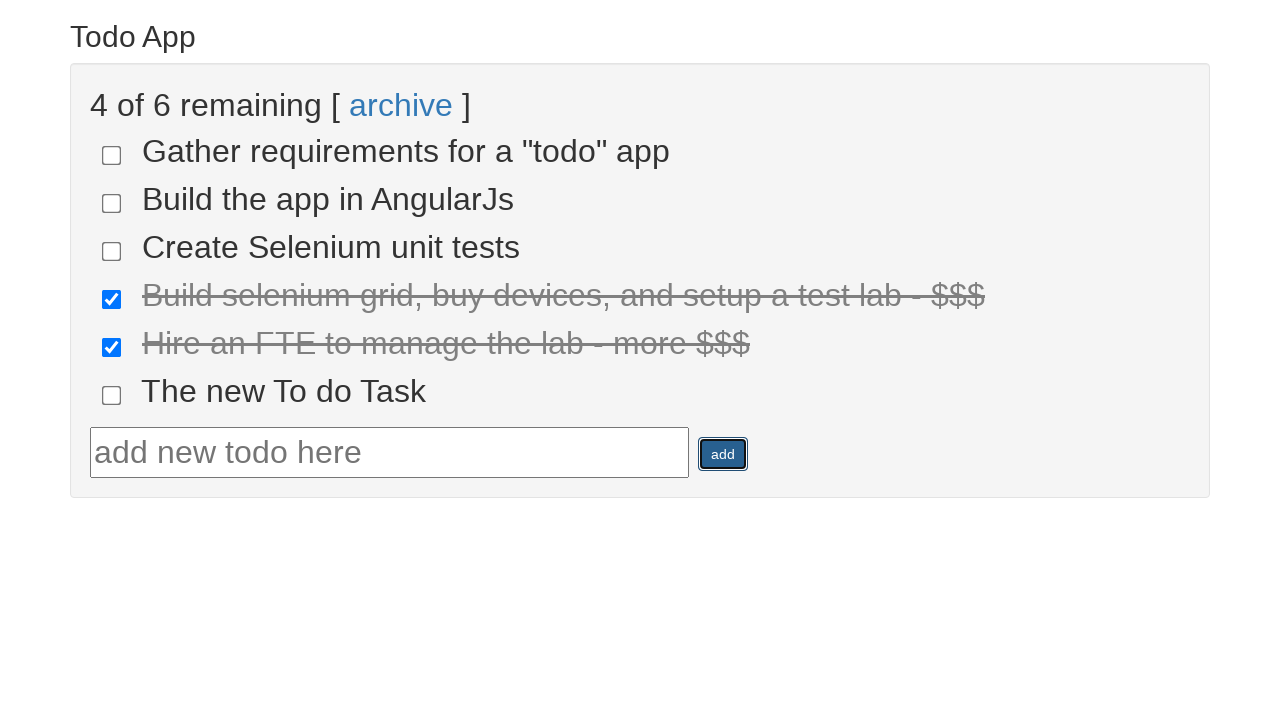

Clicked archive link to archive completed todos at (401, 105) on a:has-text('archive')
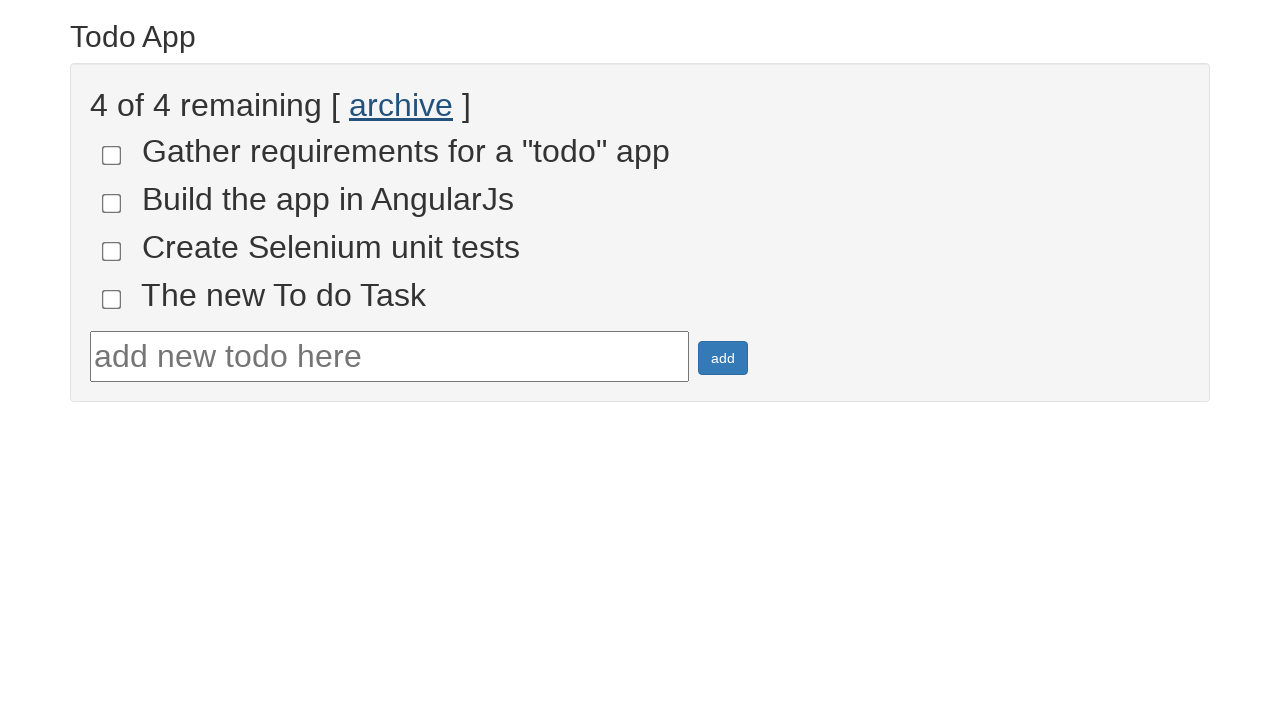

Verified remaining count shows '4 of 4 remaining' after archiving
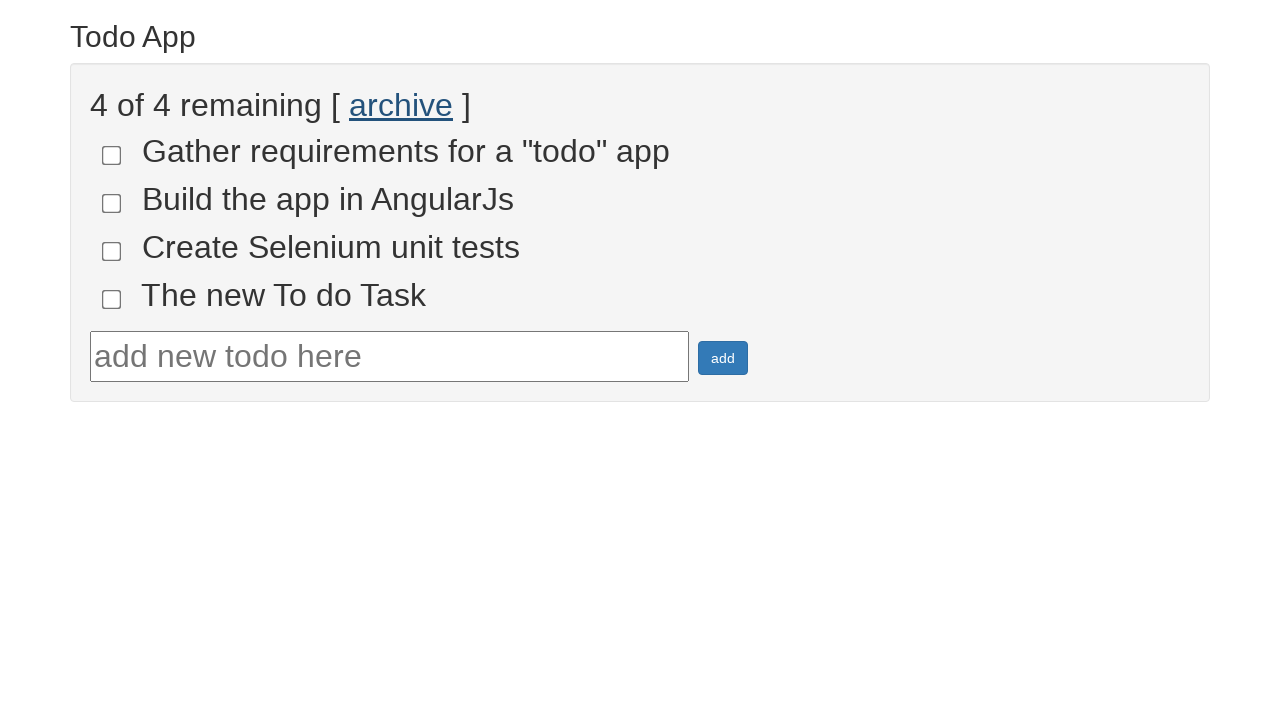

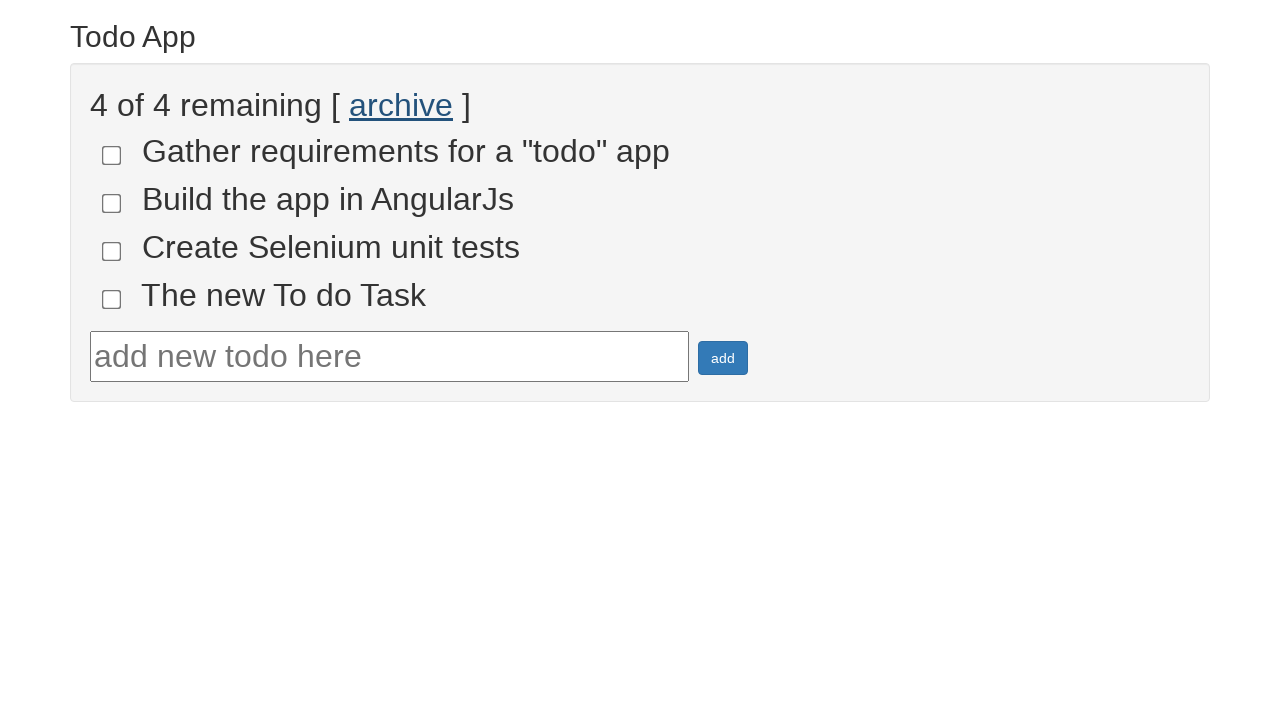